Tests the footer Search Languages link by clicking it and verifying the header text and search input field are displayed

Starting URL: https://www.99-bottles-of-beer.net/

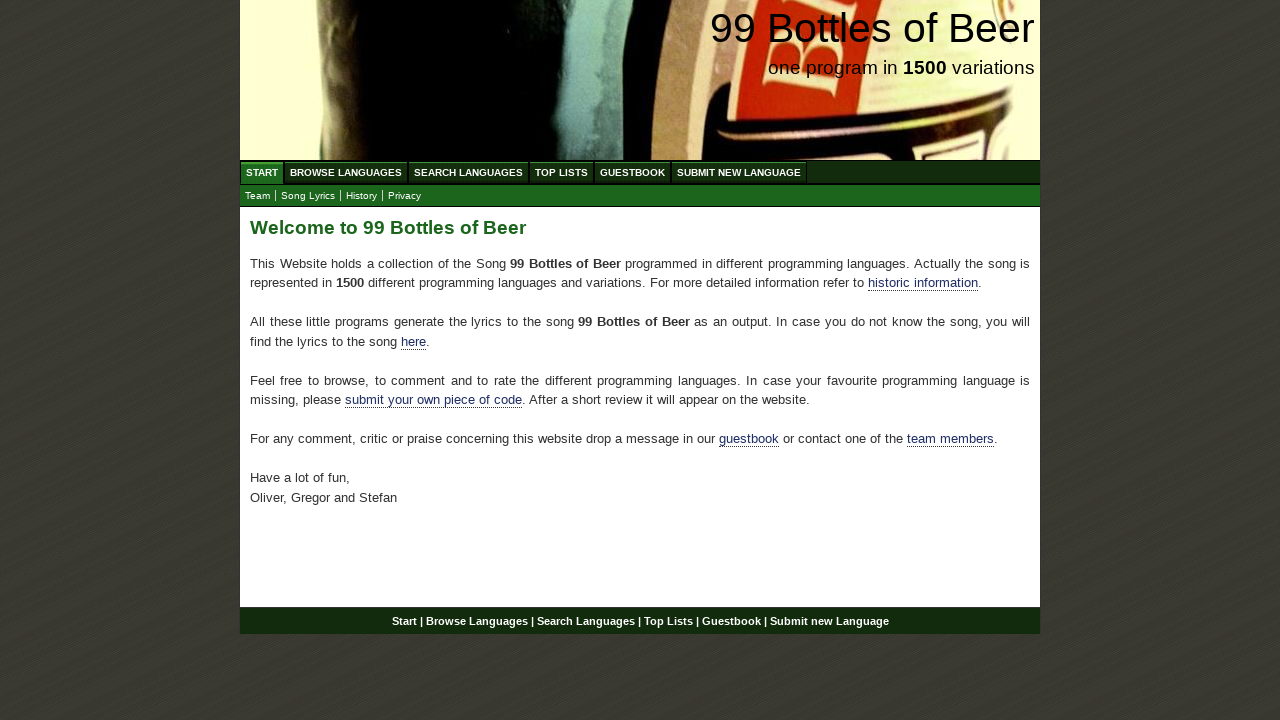

Clicked on Search Languages link in footer at (586, 621) on xpath=//div[@id='footer']/p/a[3]
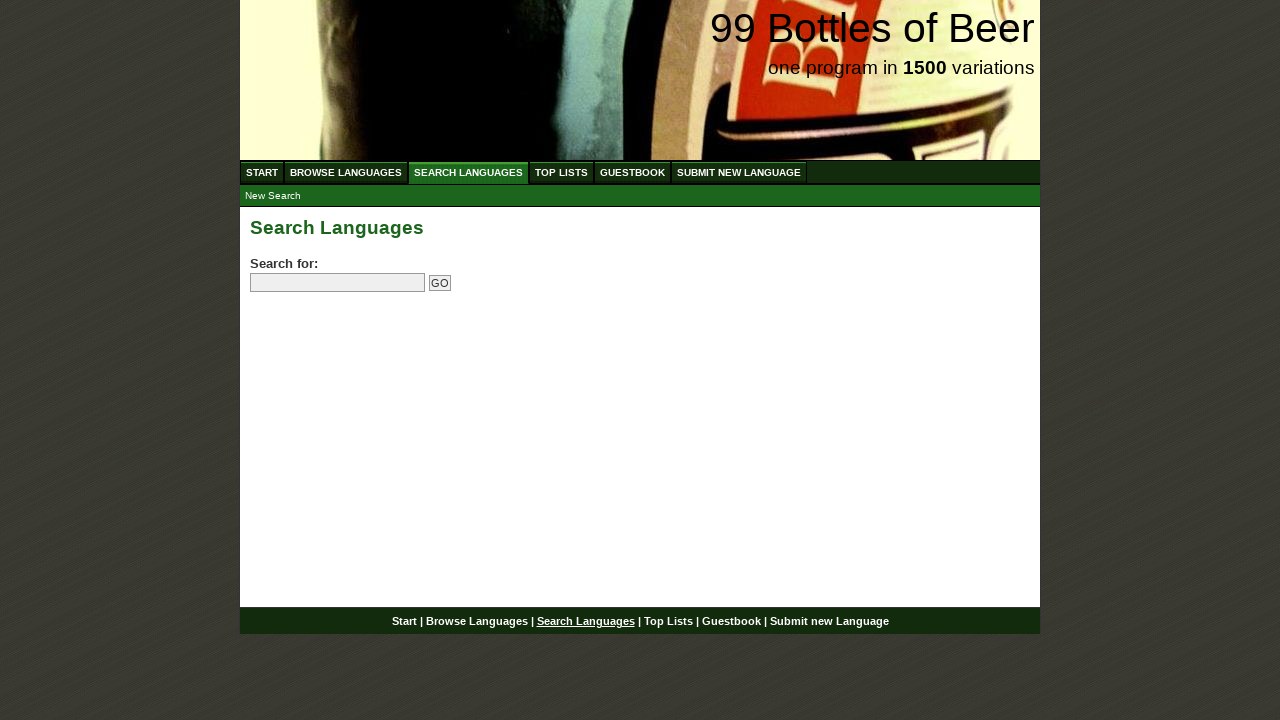

Search Languages header is visible
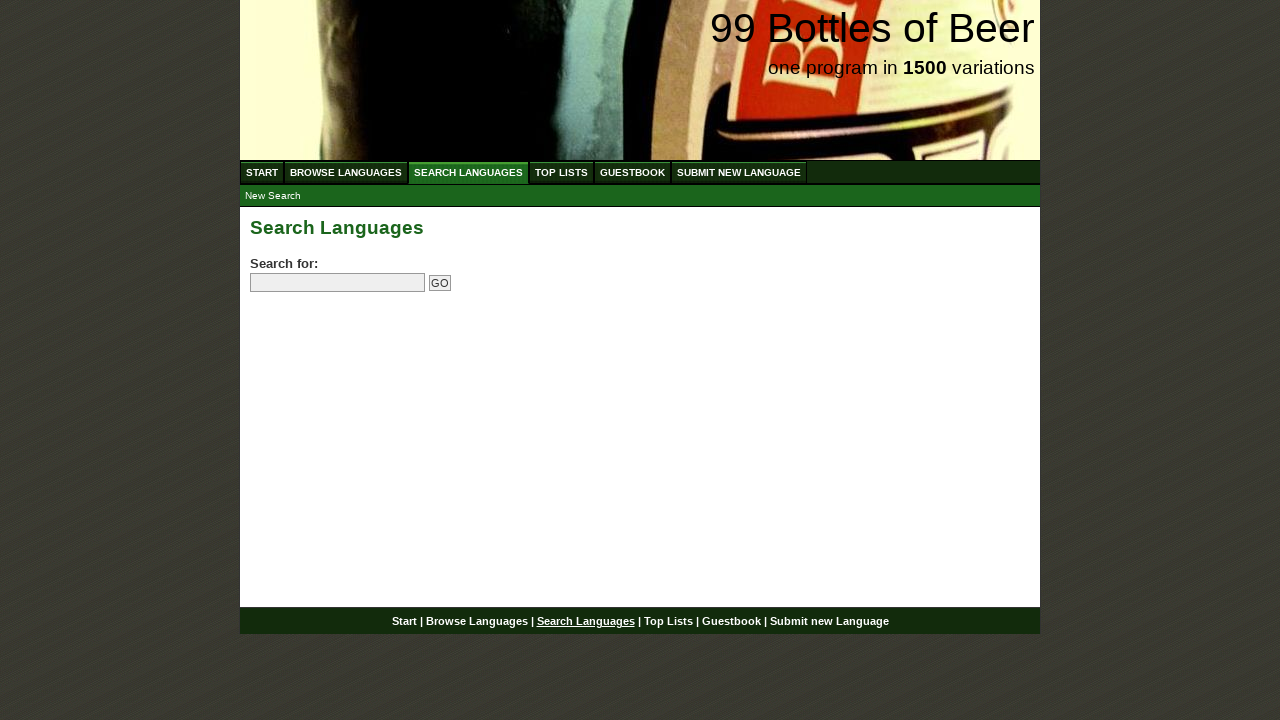

Search input field is displayed
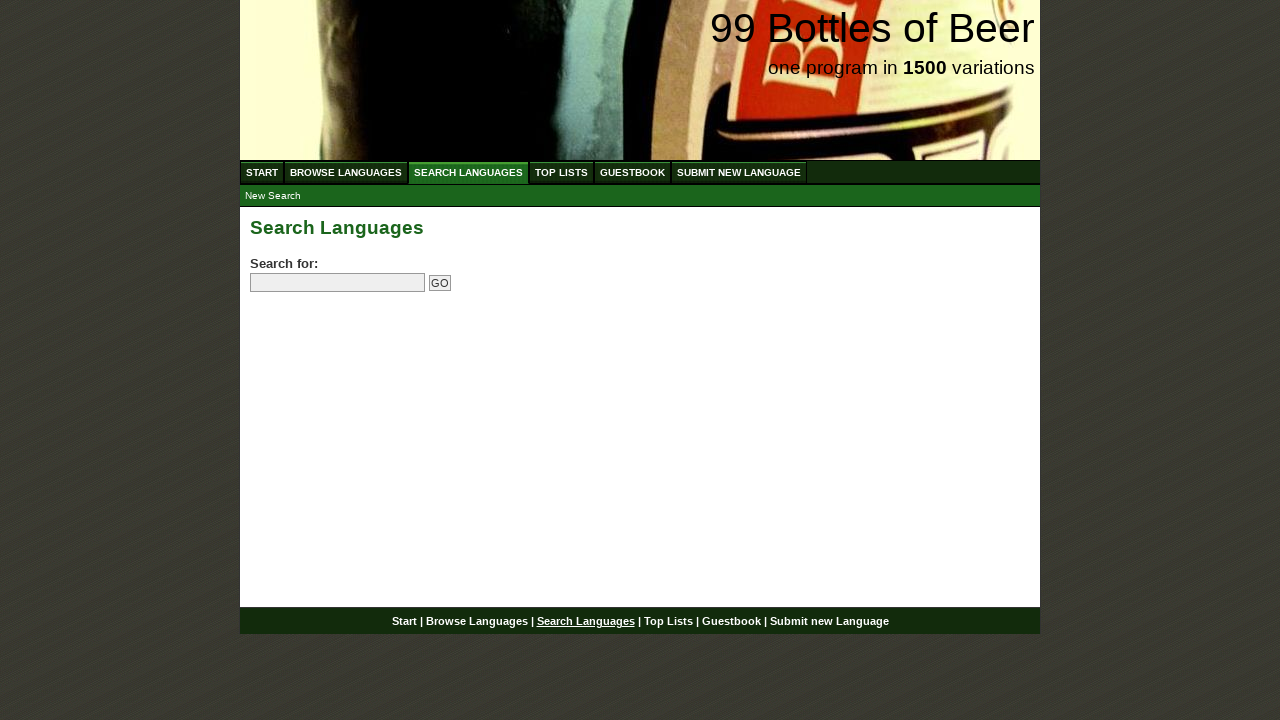

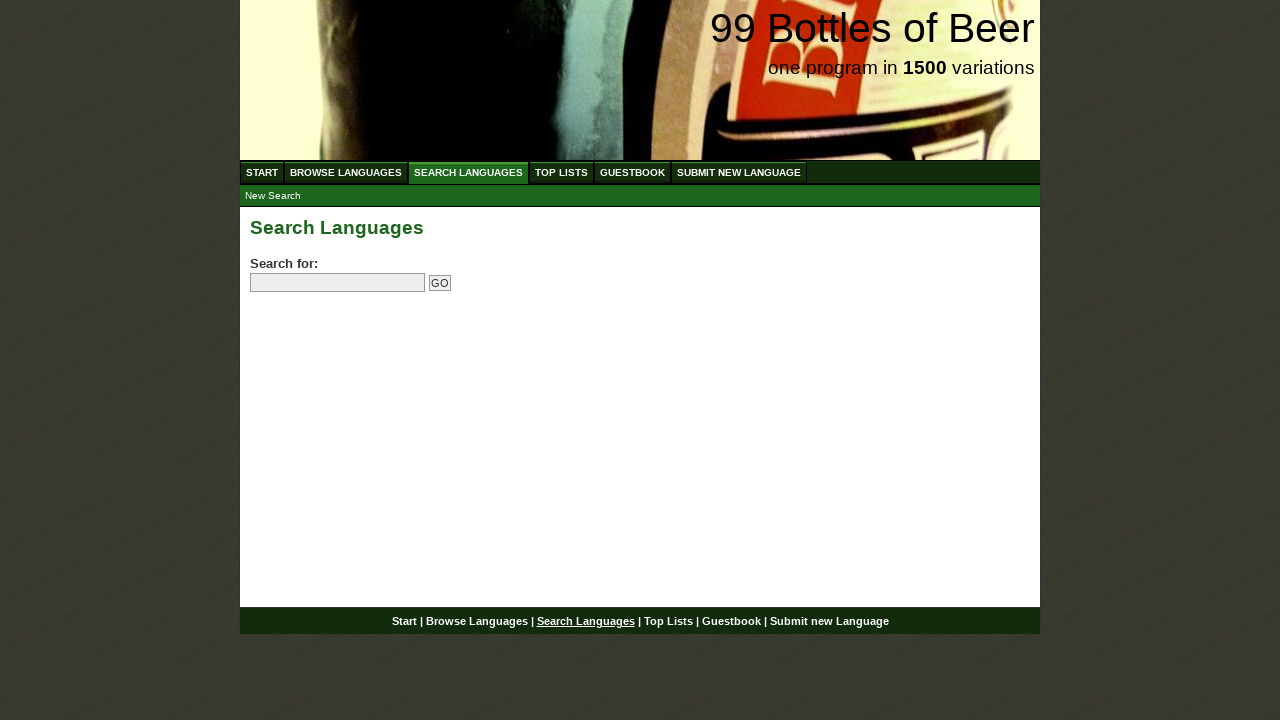